Tests that Clear completed button is hidden when there are no completed items

Starting URL: https://demo.playwright.dev/todomvc

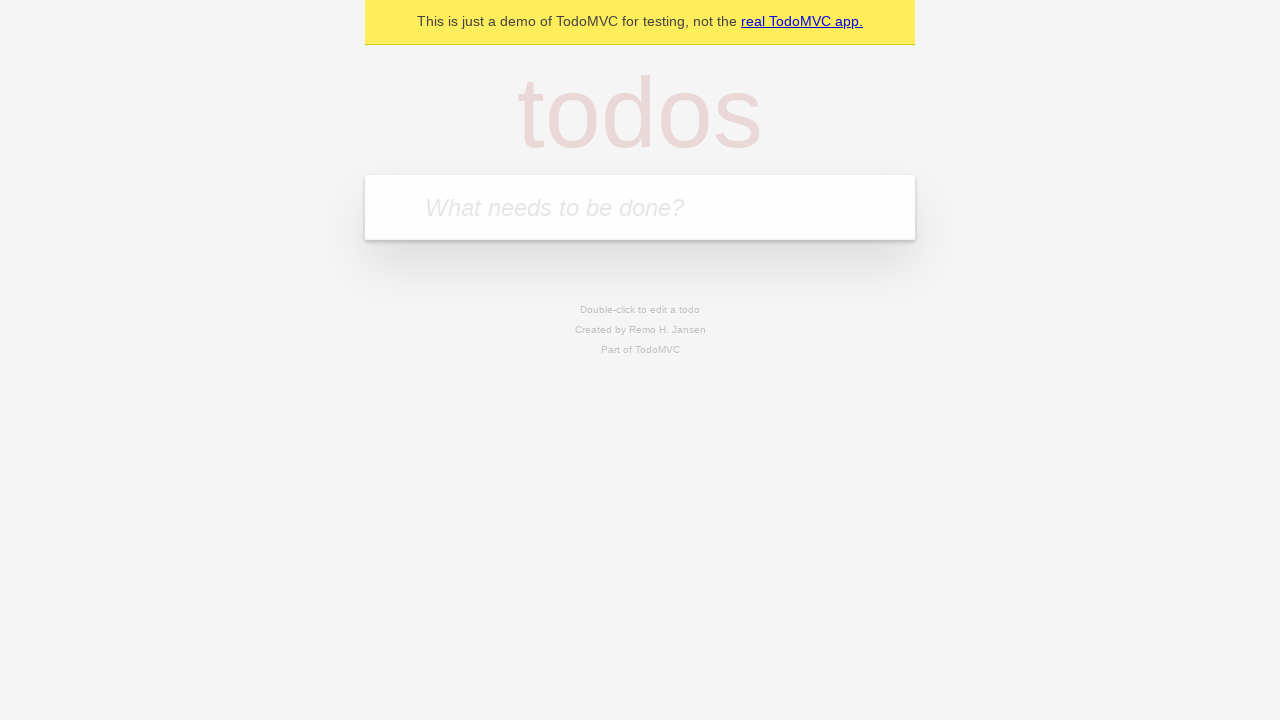

Filled todo input with 'buy some cheese' on internal:attr=[placeholder="What needs to be done?"i]
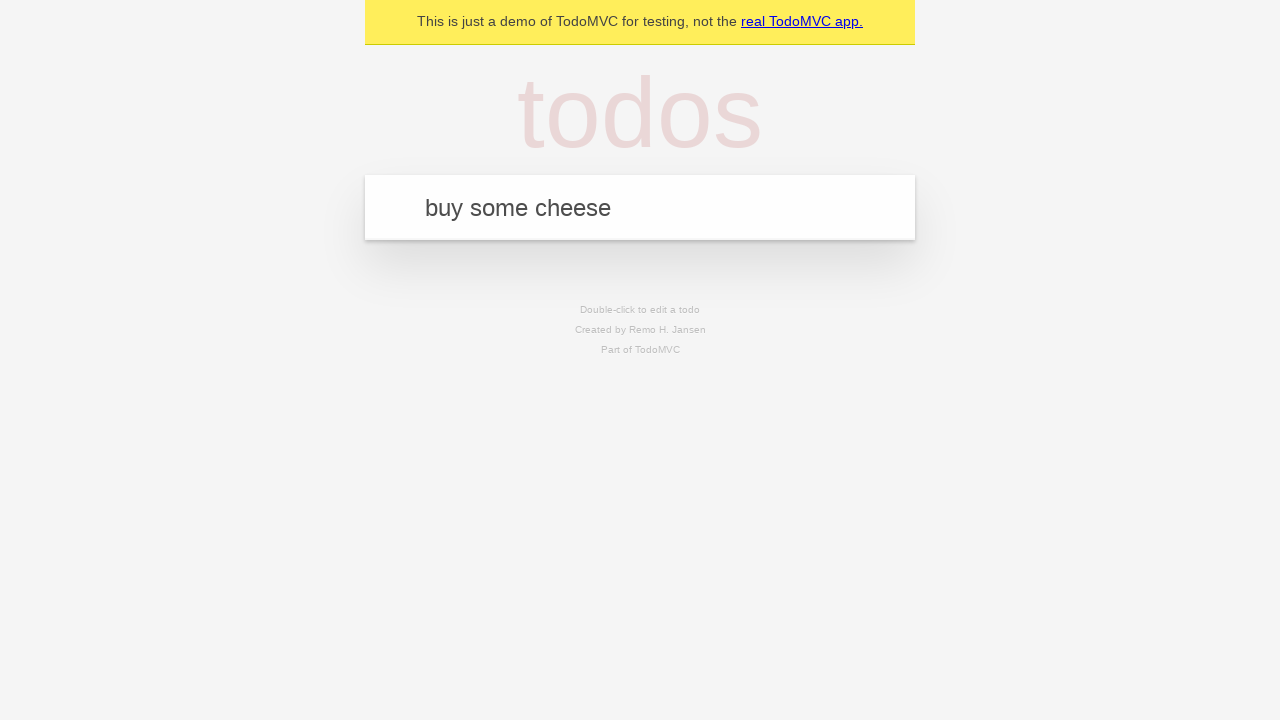

Pressed Enter to create todo 'buy some cheese' on internal:attr=[placeholder="What needs to be done?"i]
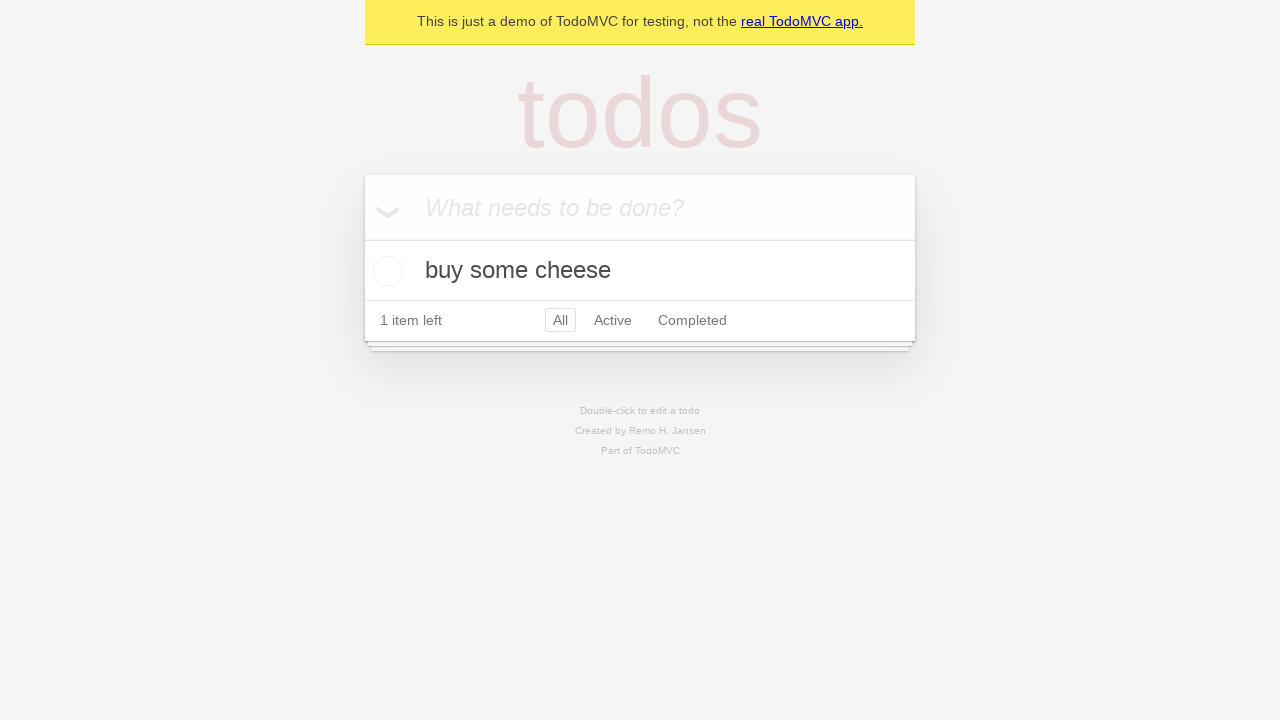

Filled todo input with 'feed the cat' on internal:attr=[placeholder="What needs to be done?"i]
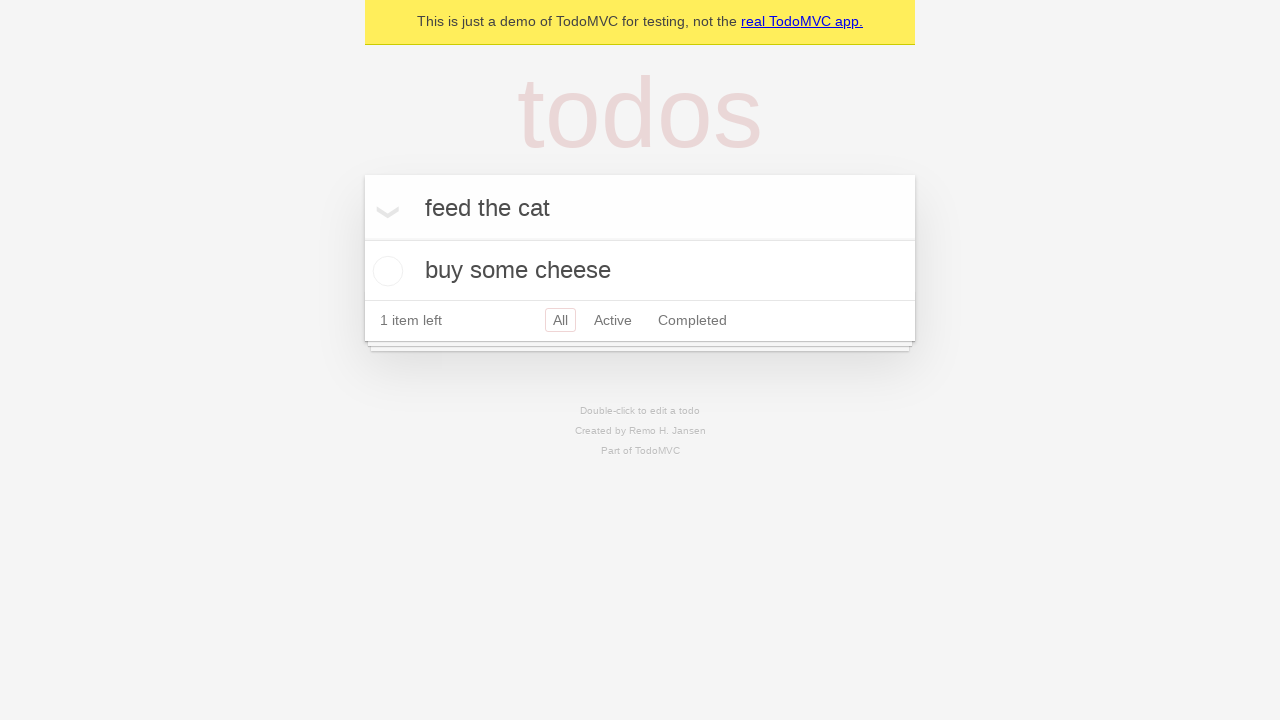

Pressed Enter to create todo 'feed the cat' on internal:attr=[placeholder="What needs to be done?"i]
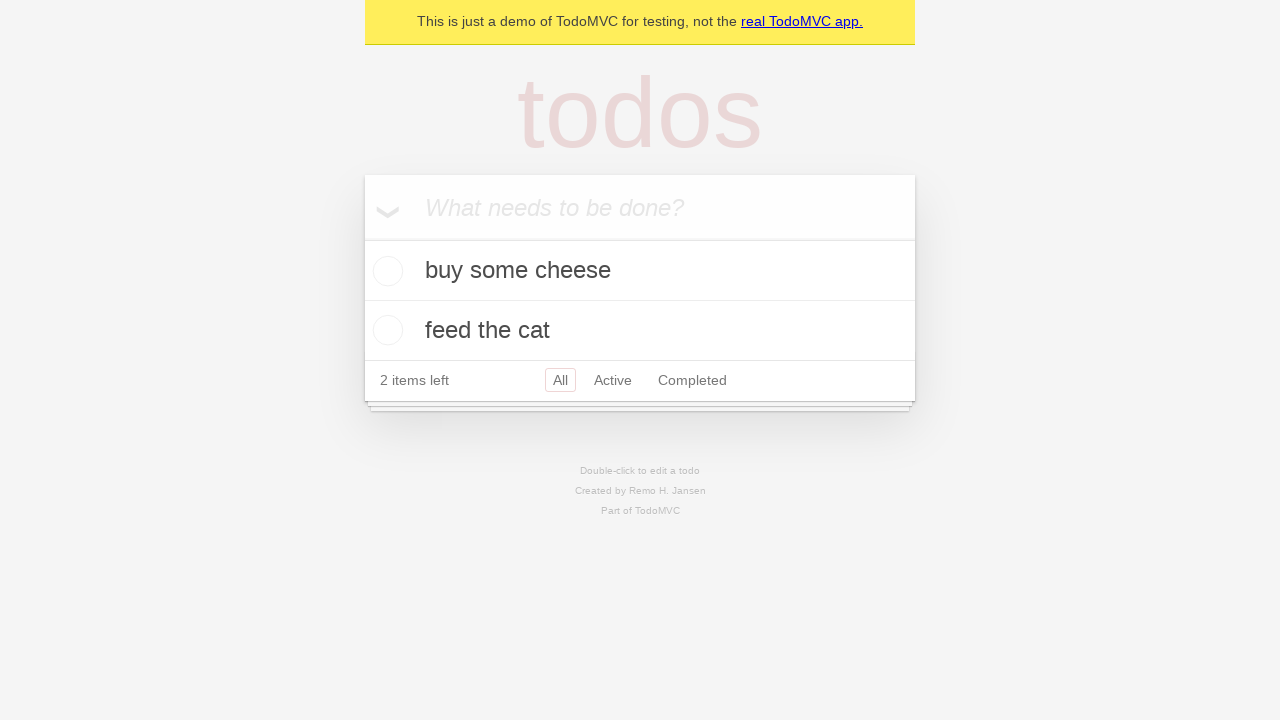

Filled todo input with 'book a doctors appointment' on internal:attr=[placeholder="What needs to be done?"i]
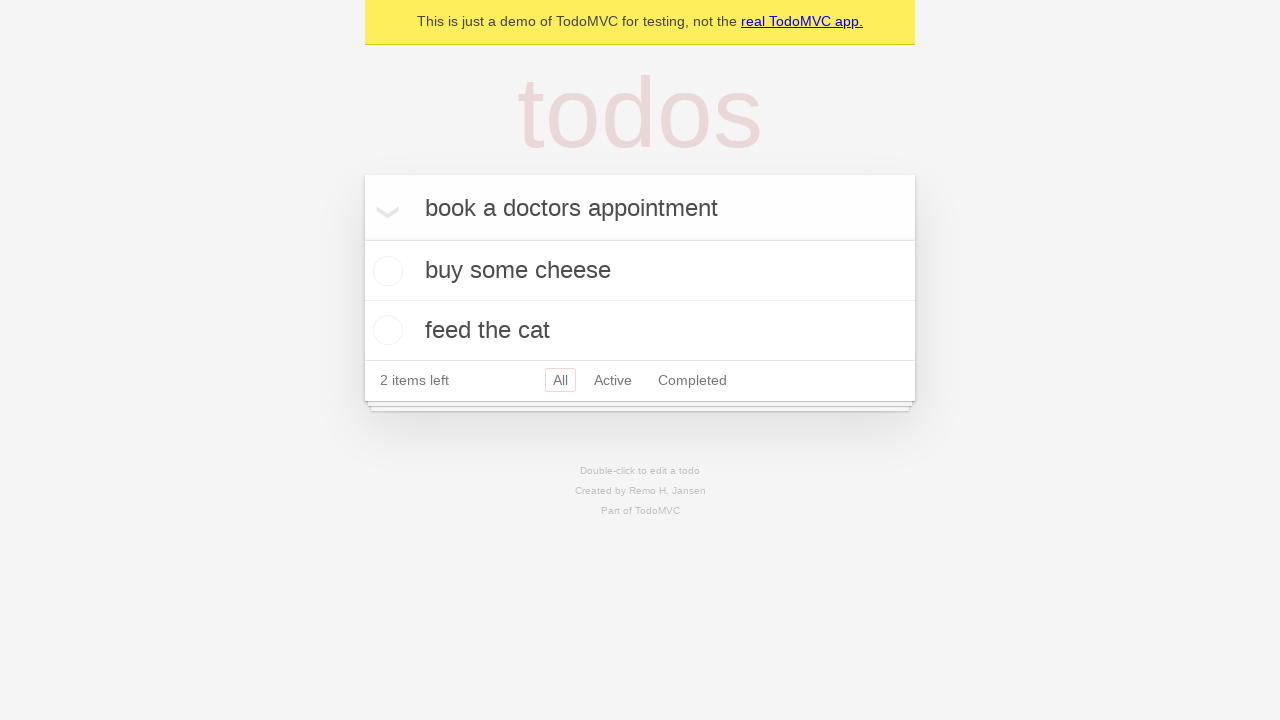

Pressed Enter to create todo 'book a doctors appointment' on internal:attr=[placeholder="What needs to be done?"i]
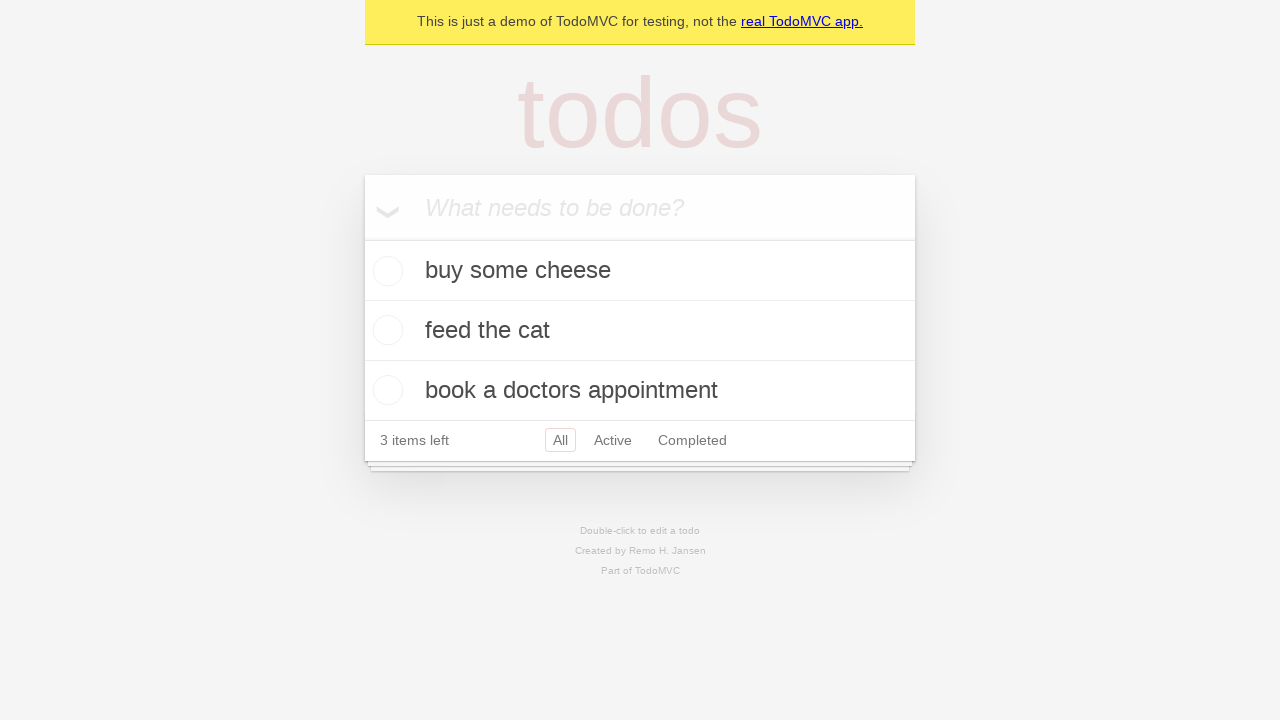

Waited for all 3 todo items to be created
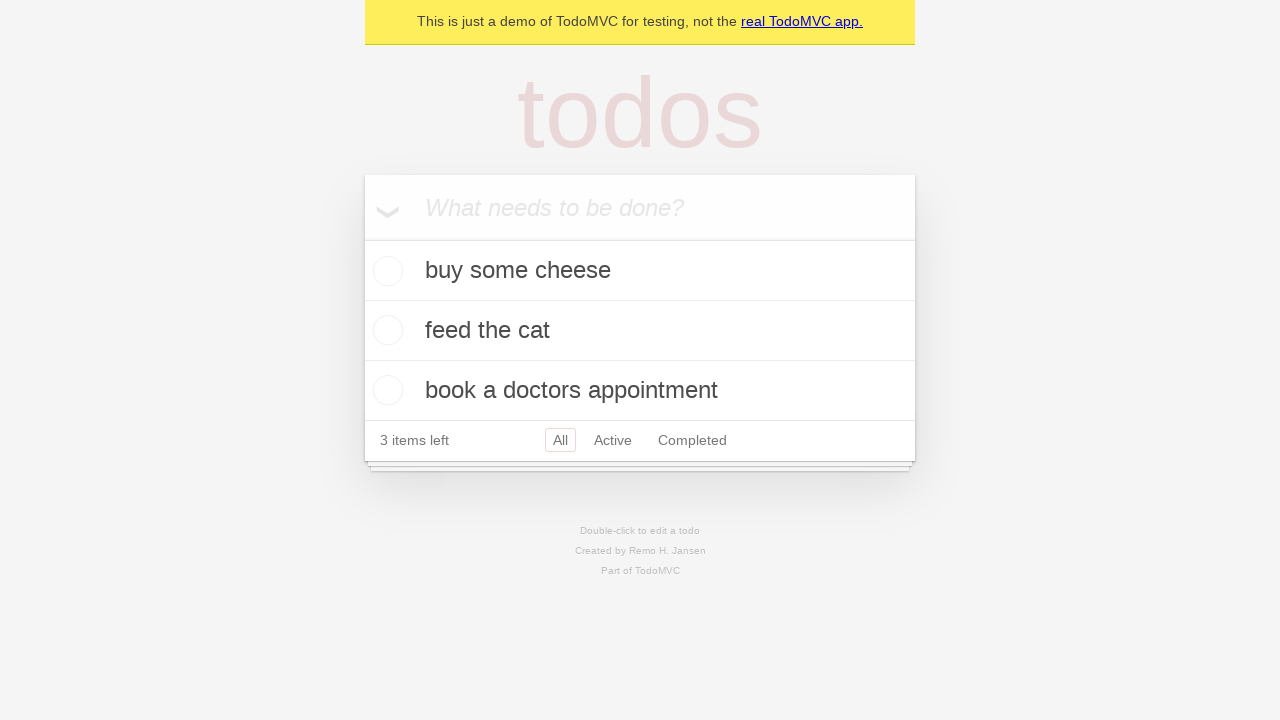

Checked the first todo item as completed at (385, 271) on .todo-list li .toggle >> nth=0
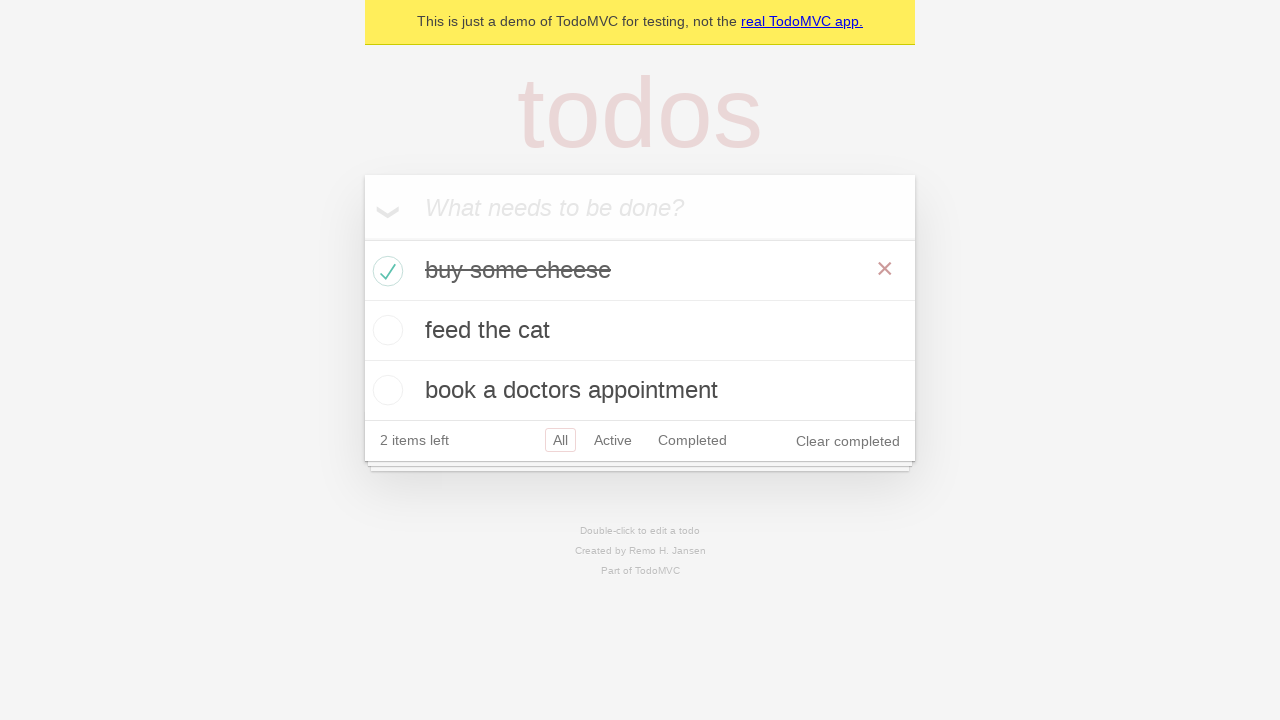

Clicked 'Clear completed' button to remove completed todo at (848, 441) on internal:role=button[name="Clear completed"i]
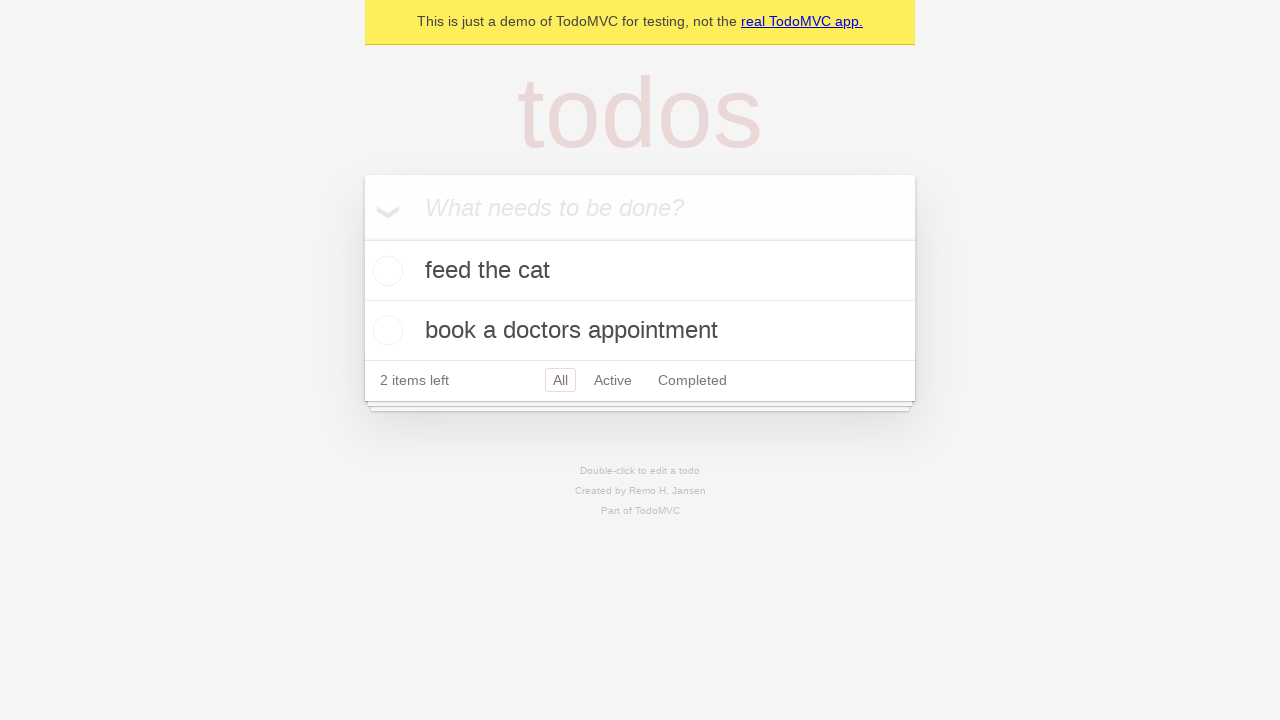

Waited 500ms for Clear completed button to be hidden when no items are completed
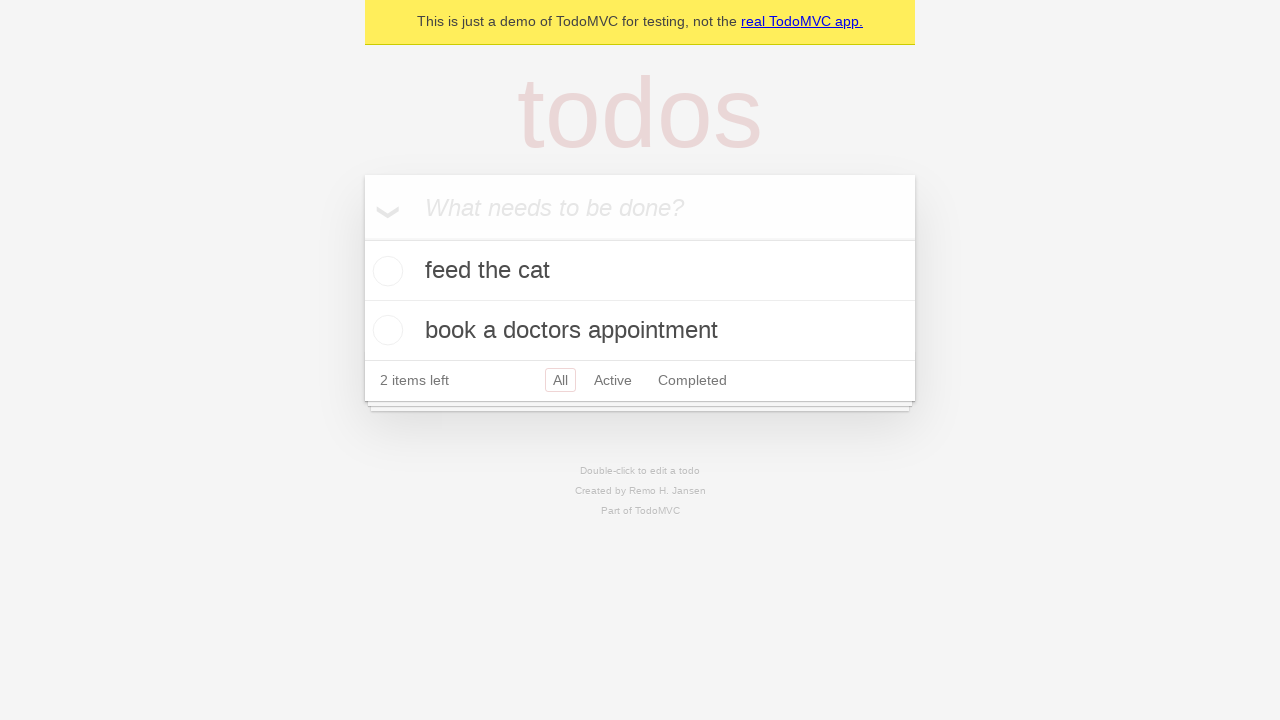

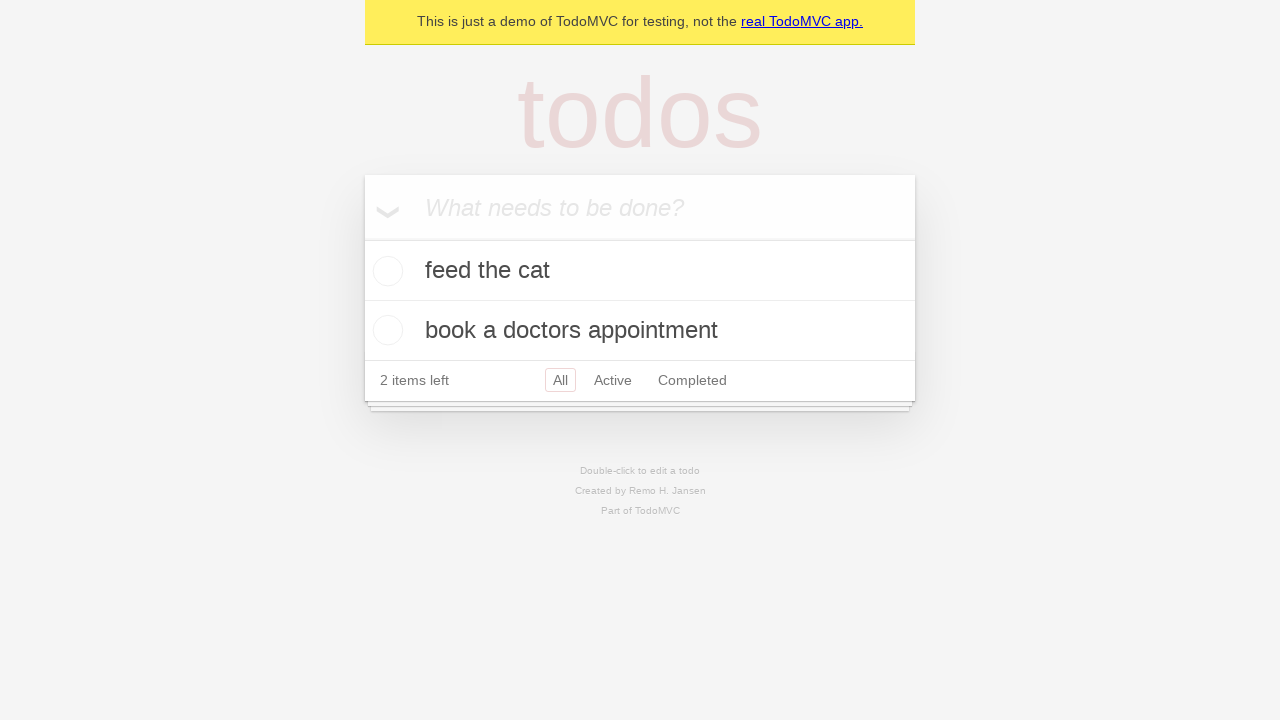